Tests dynamic controls functionality by clicking a toggle button to enable a text field, then typing text into it

Starting URL: https://training-support.net/webelements/dynamic-controls

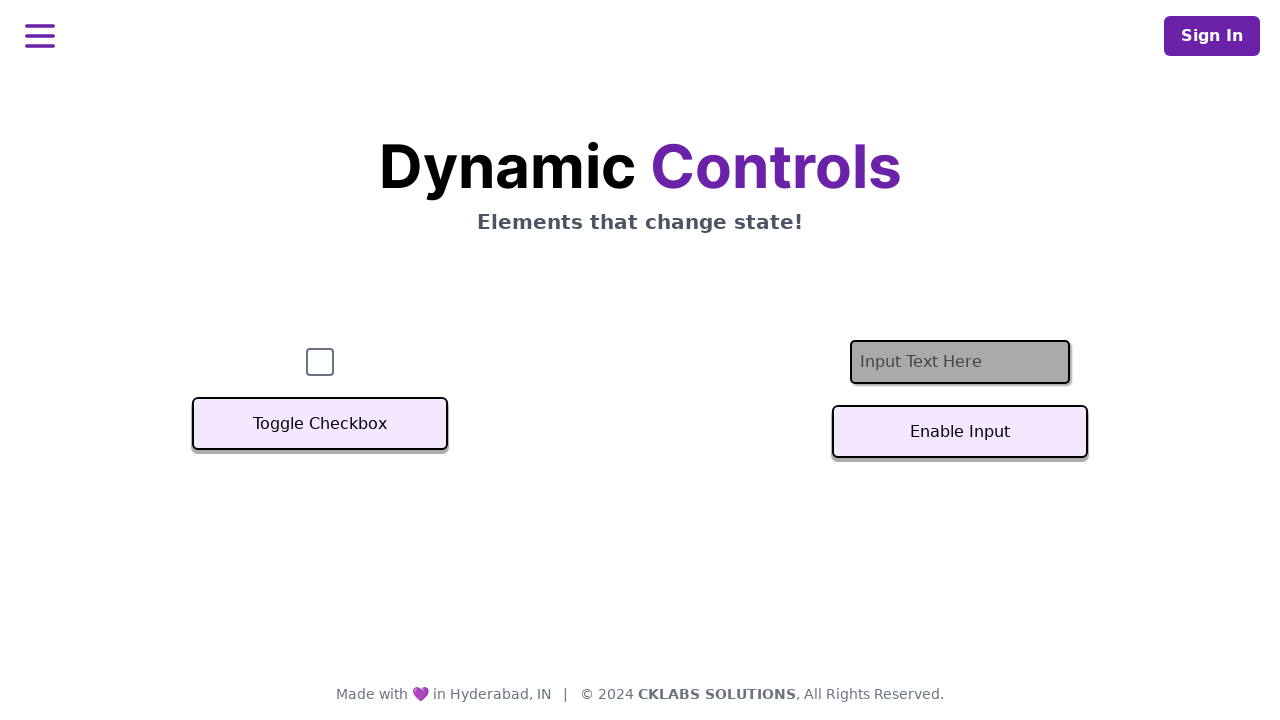

Located the text input field
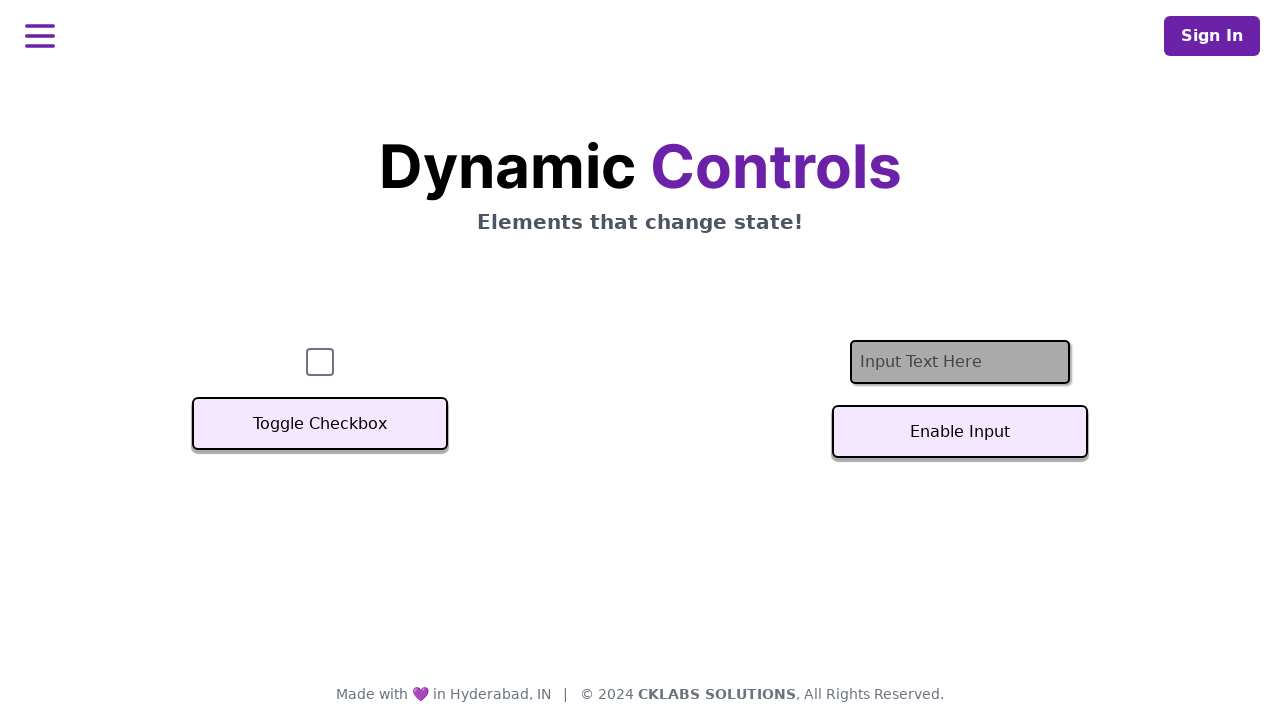

Clicked the toggle button to enable text field at (960, 432) on #textInputButton
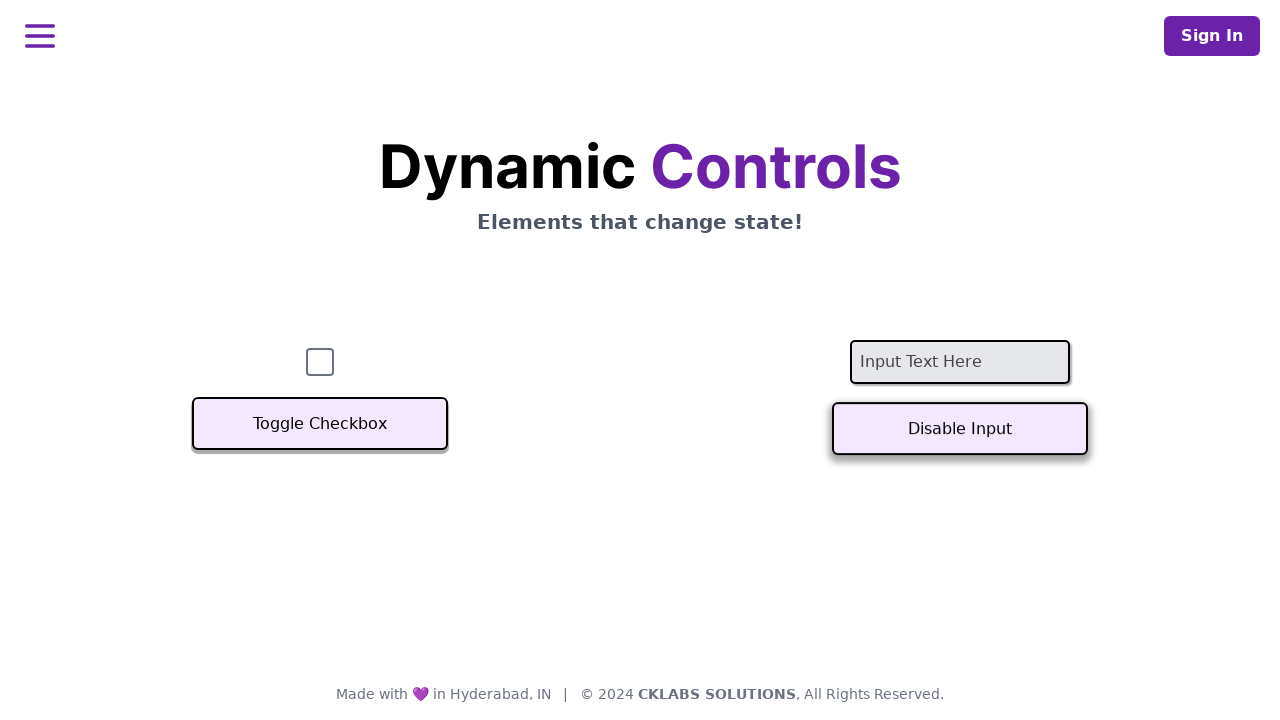

Text field is now enabled
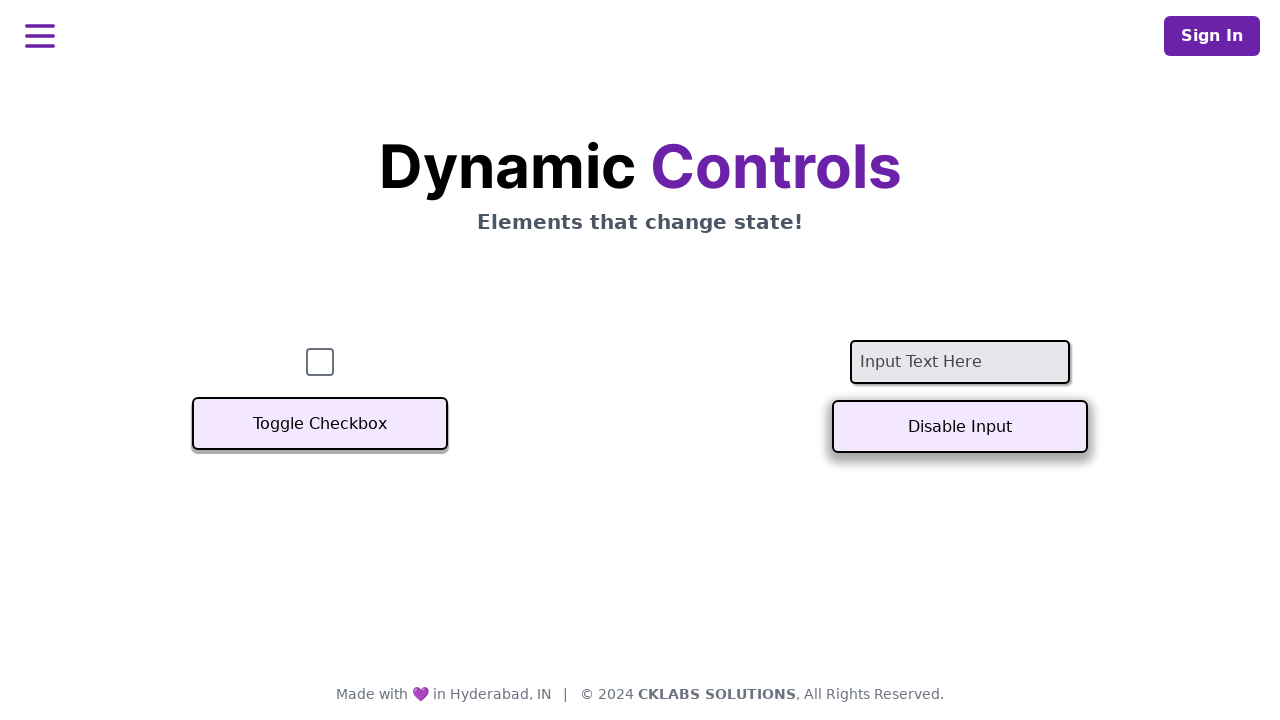

Filled text field with 'Example text' on #textInput
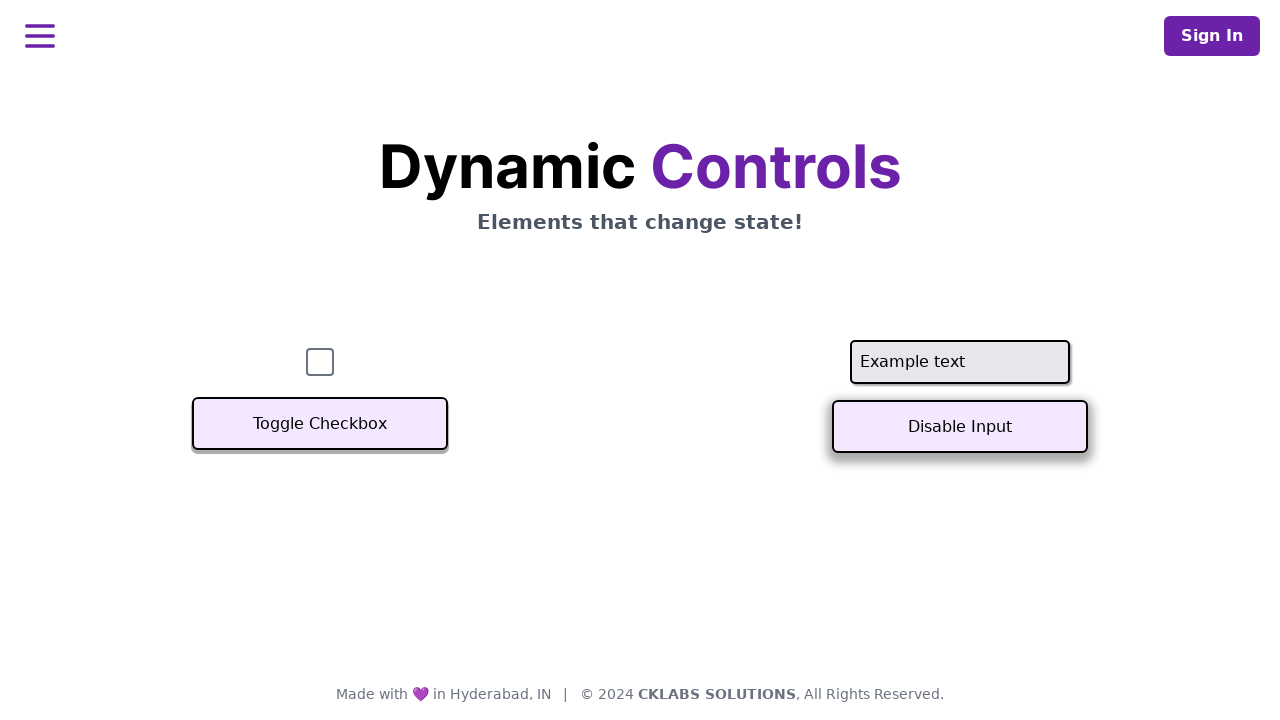

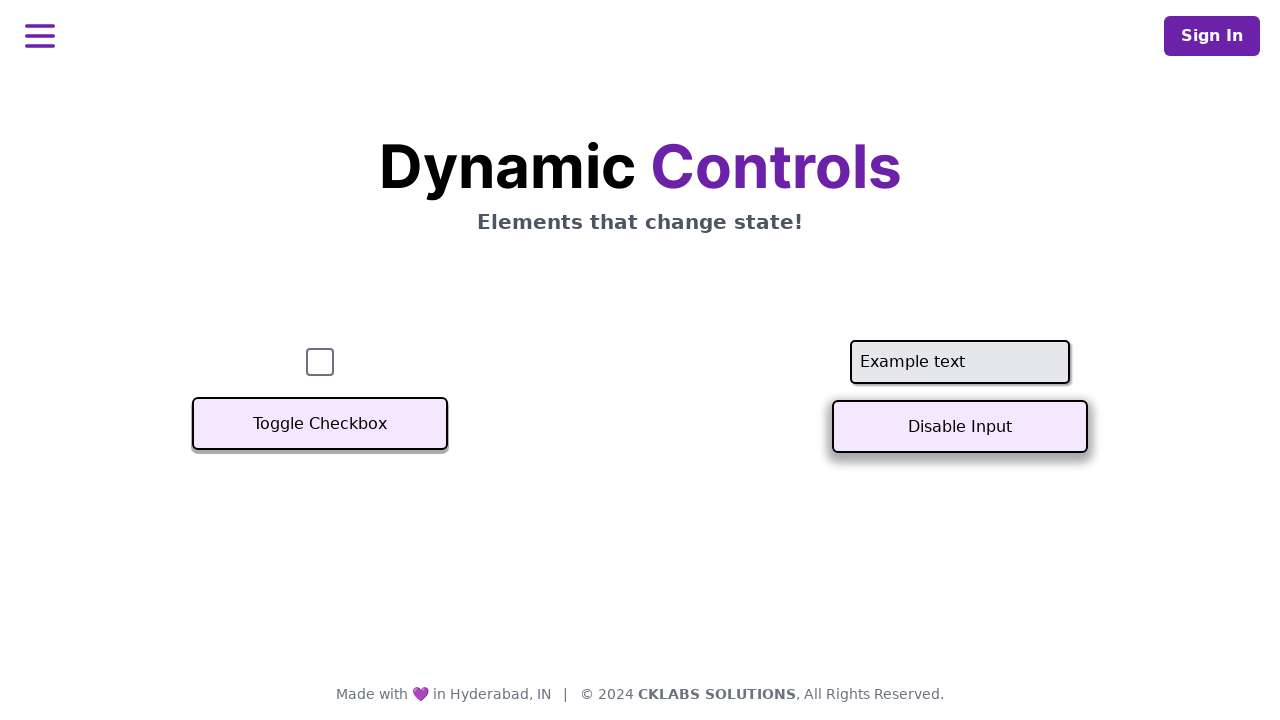